Tests navigation between dynamic loading examples by clicking on link text and partial link text, then verifying the page headers match expected values

Starting URL: https://the-internet.herokuapp.com/dynamic_loading

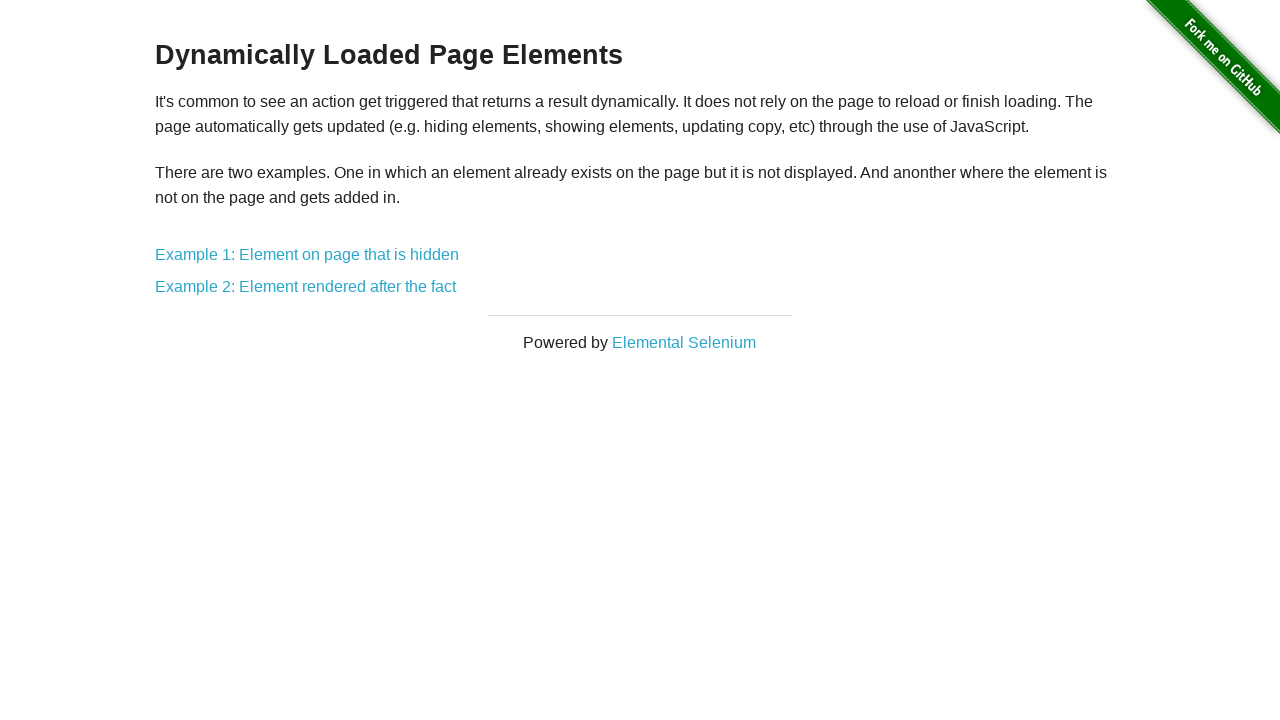

Clicked on 'Example 1: Element on page that is hidden' link using full link text at (307, 255) on text=Example 1: Element on page that is hidden
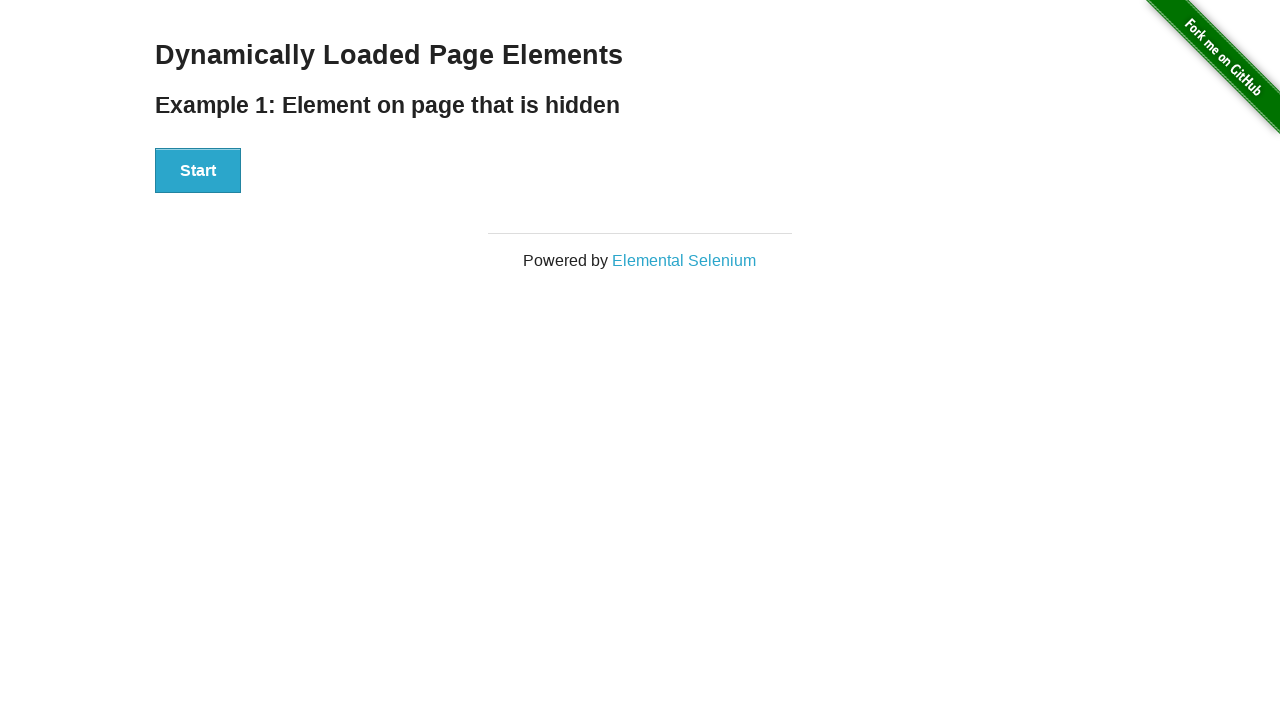

Waited for h4 heading to be visible on Example 1 page
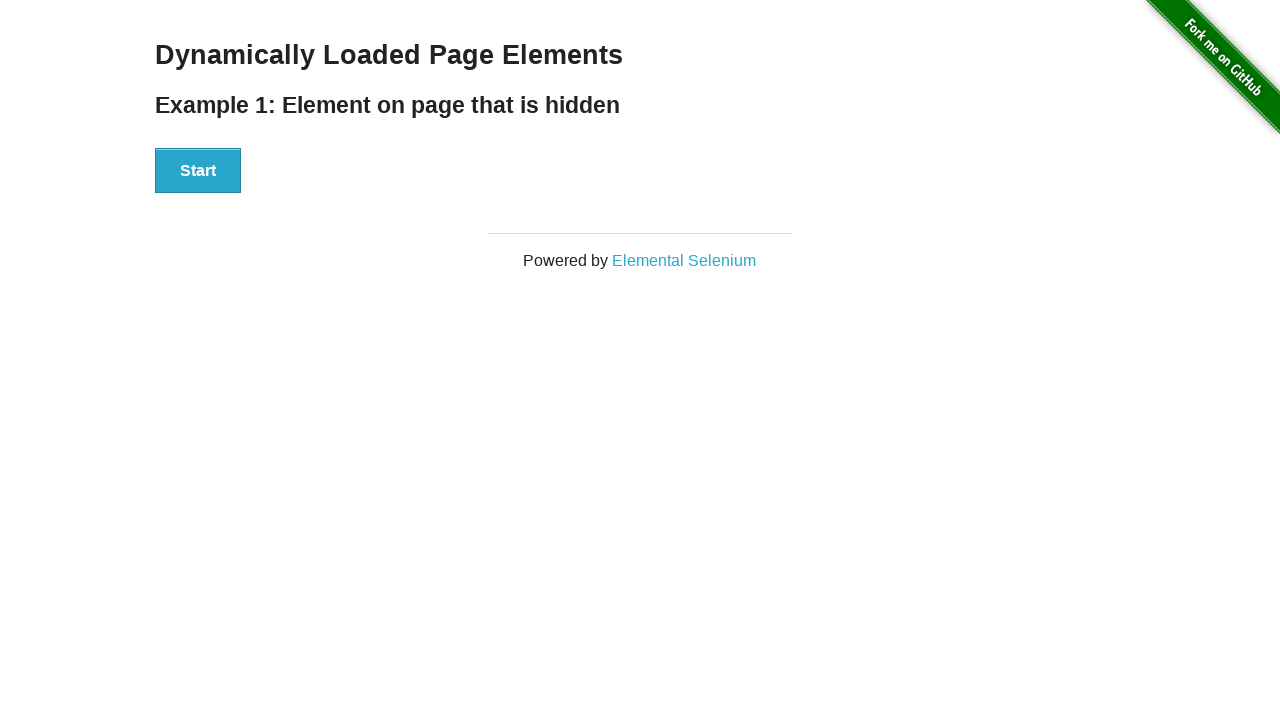

Navigated back to dynamic loading main page
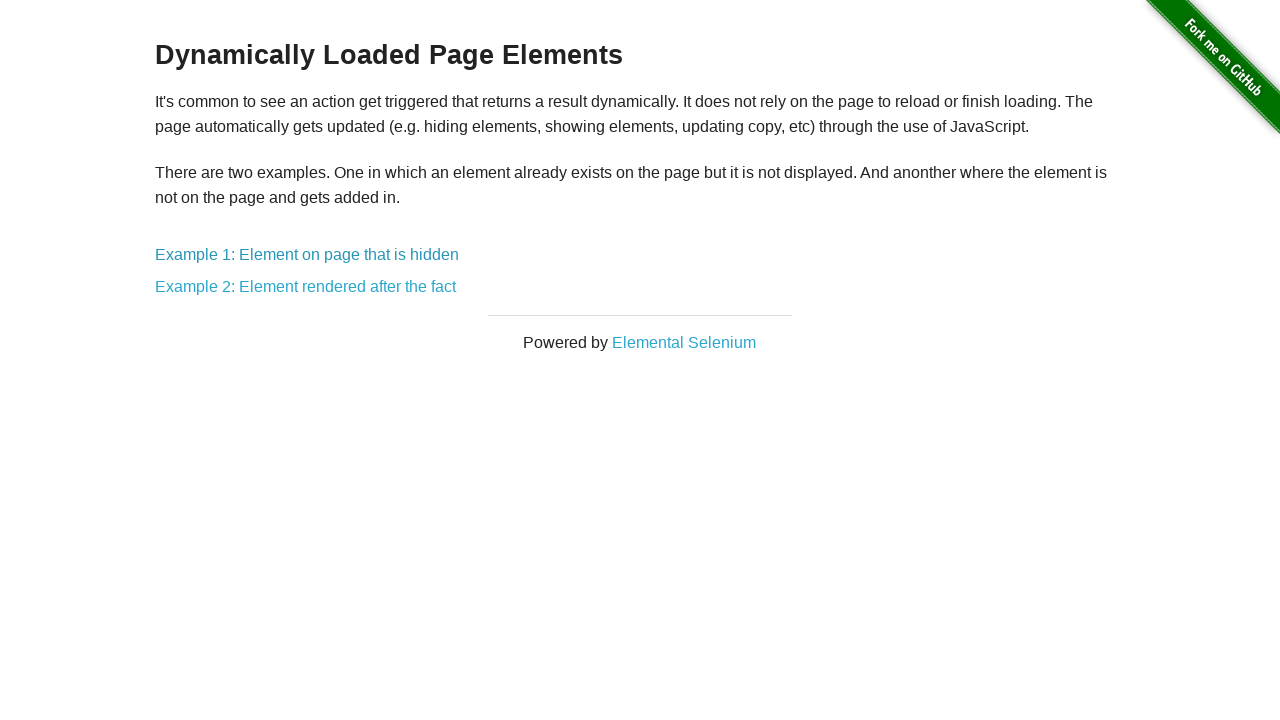

Waited for Example 2 link to be visible on main page
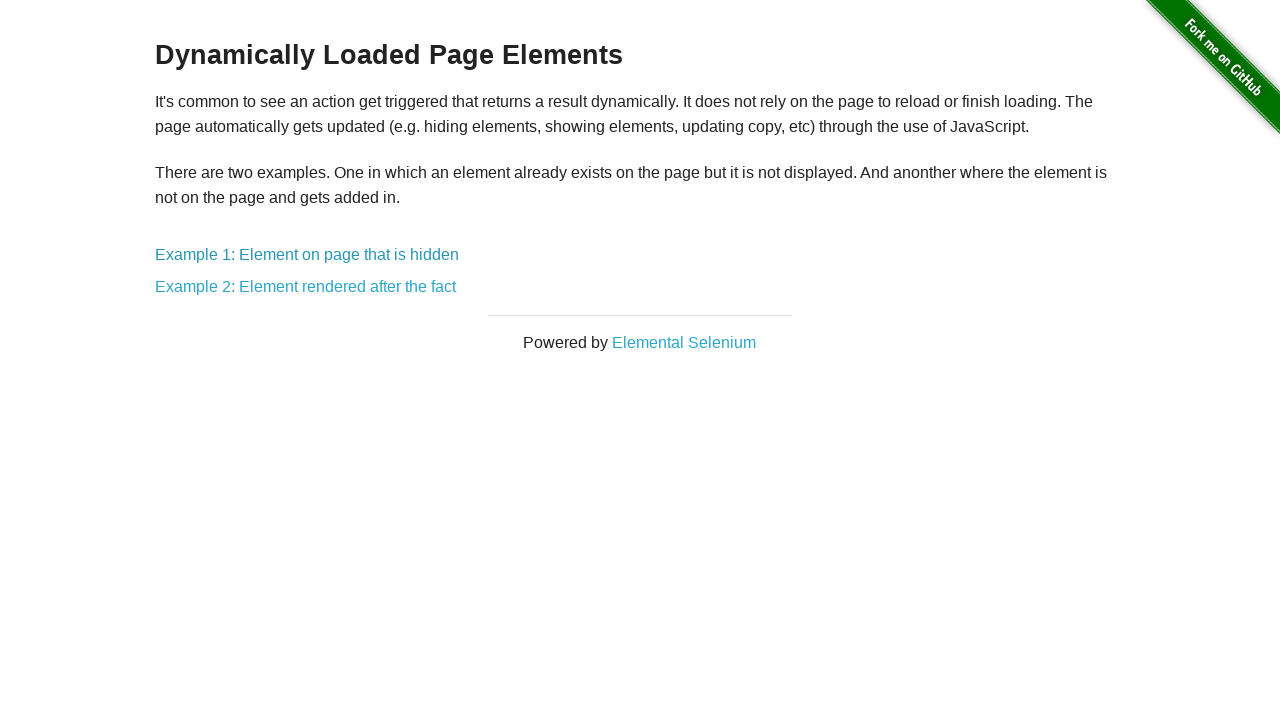

Clicked on 'Example 2' link using partial link text at (306, 287) on text=Example 2
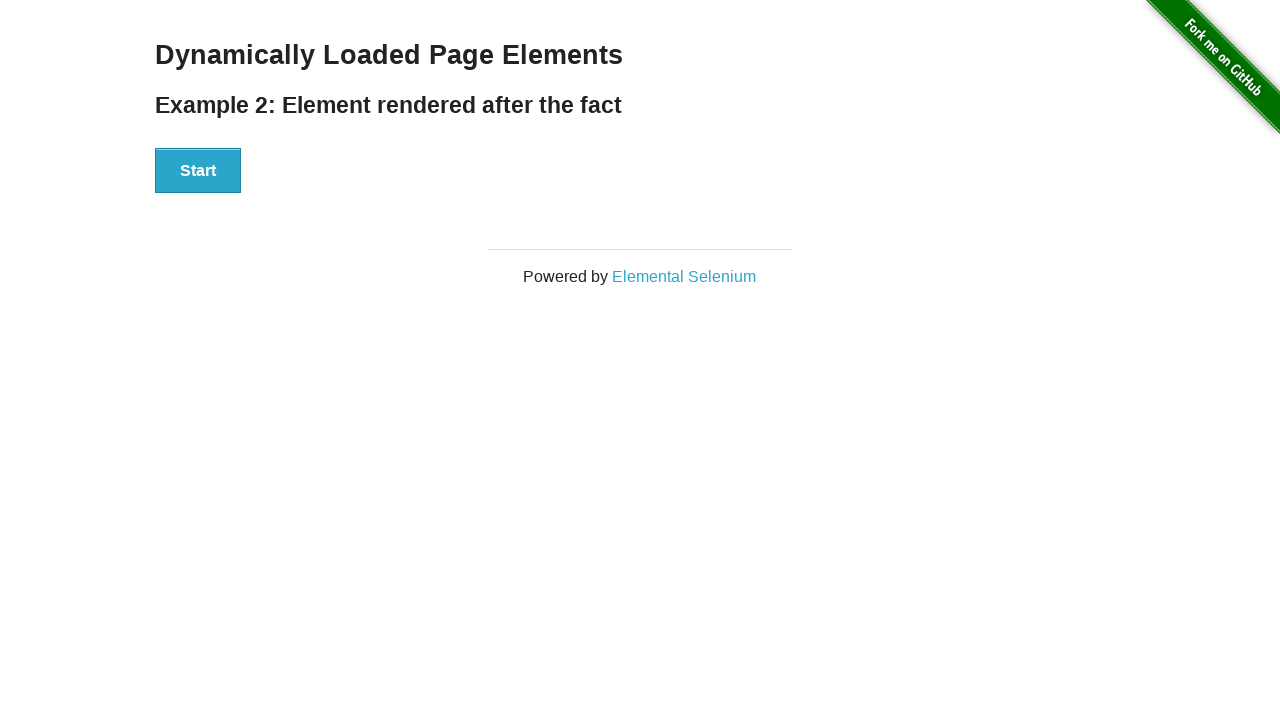

Waited for h4 heading to be visible on Example 2 page
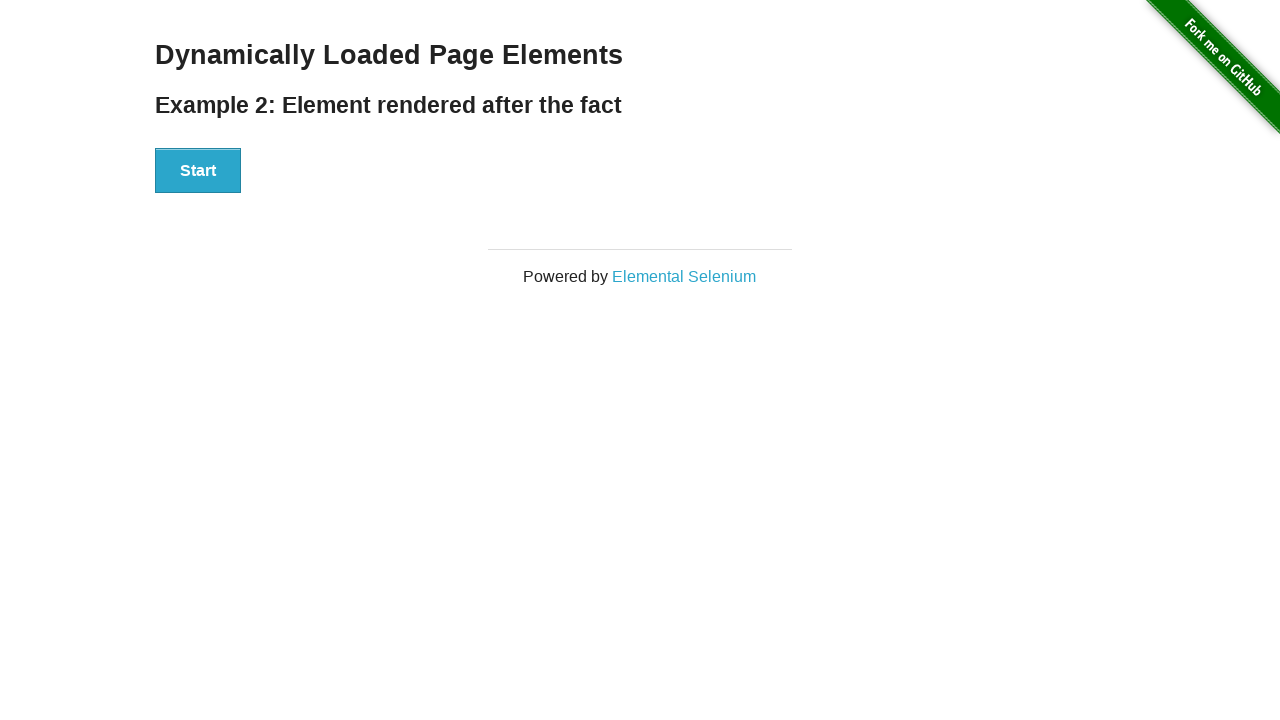

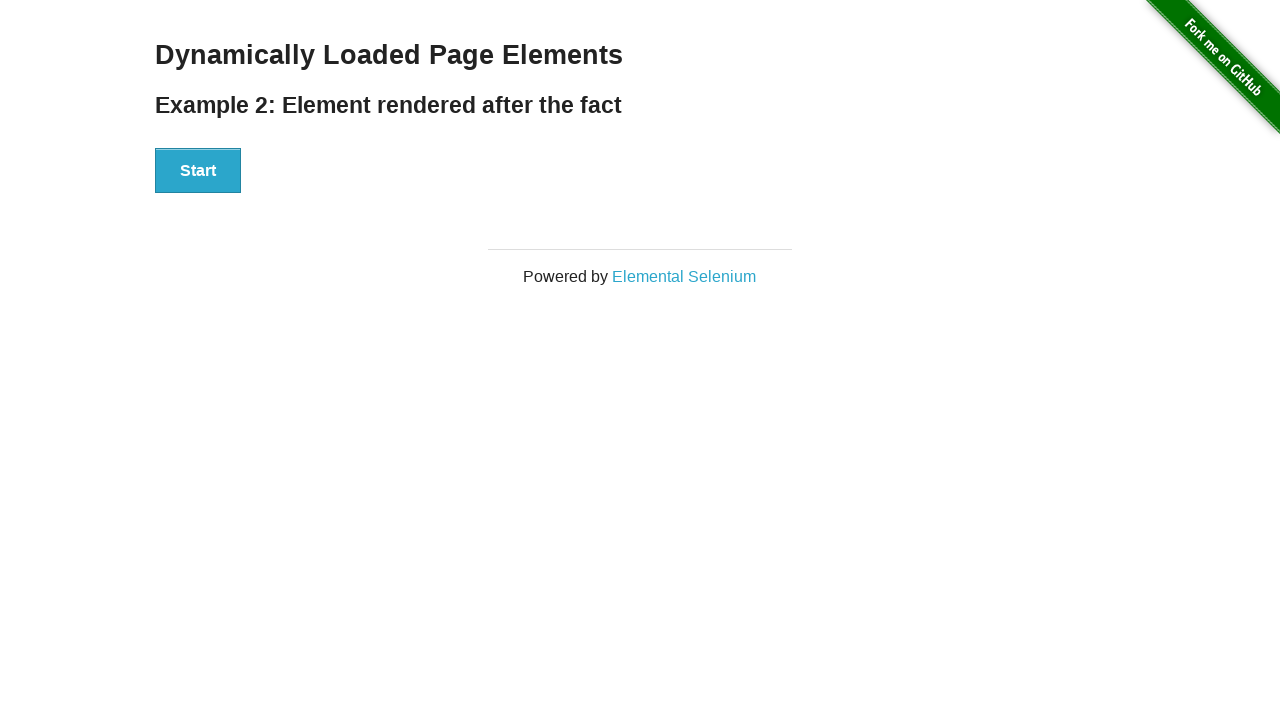